Tests JavaScript prompt dialog by clicking the prompt button, entering text, and accepting the alert

Starting URL: https://the-internet.herokuapp.com/javascript_alerts

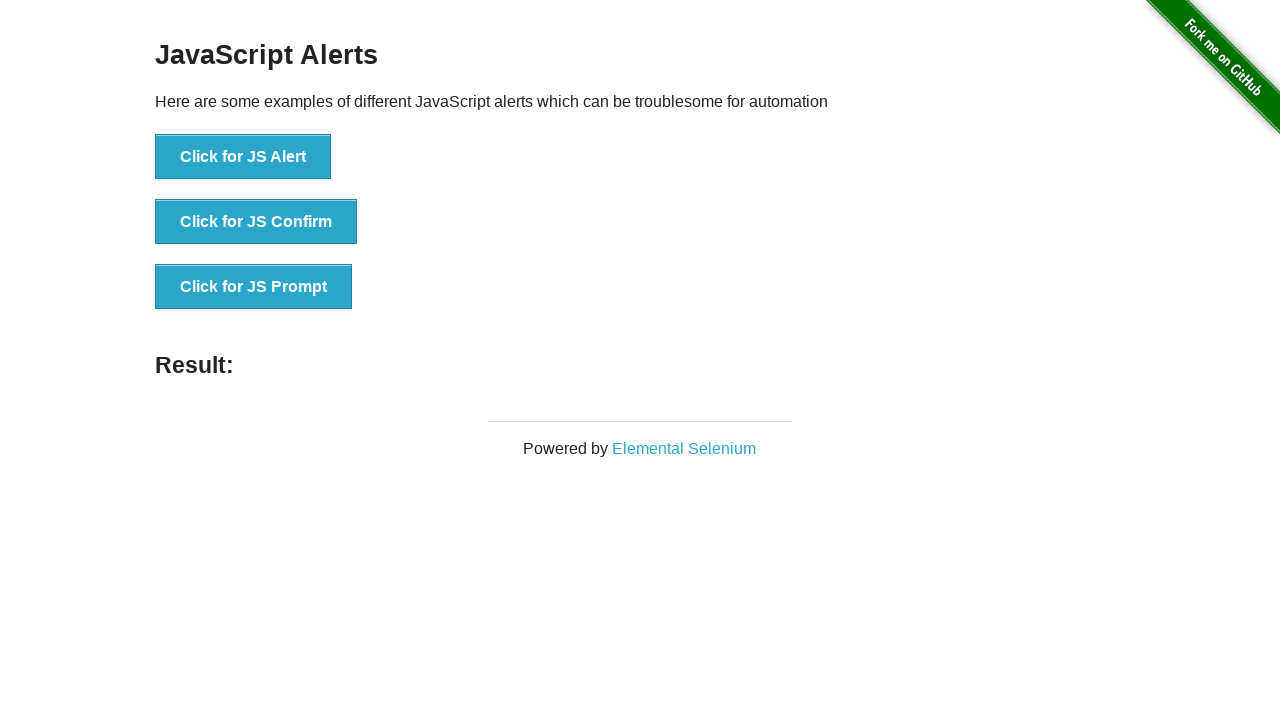

Clicked the 'Click for JS Prompt' button at (254, 287) on xpath=//button[text()='Click for JS Prompt']
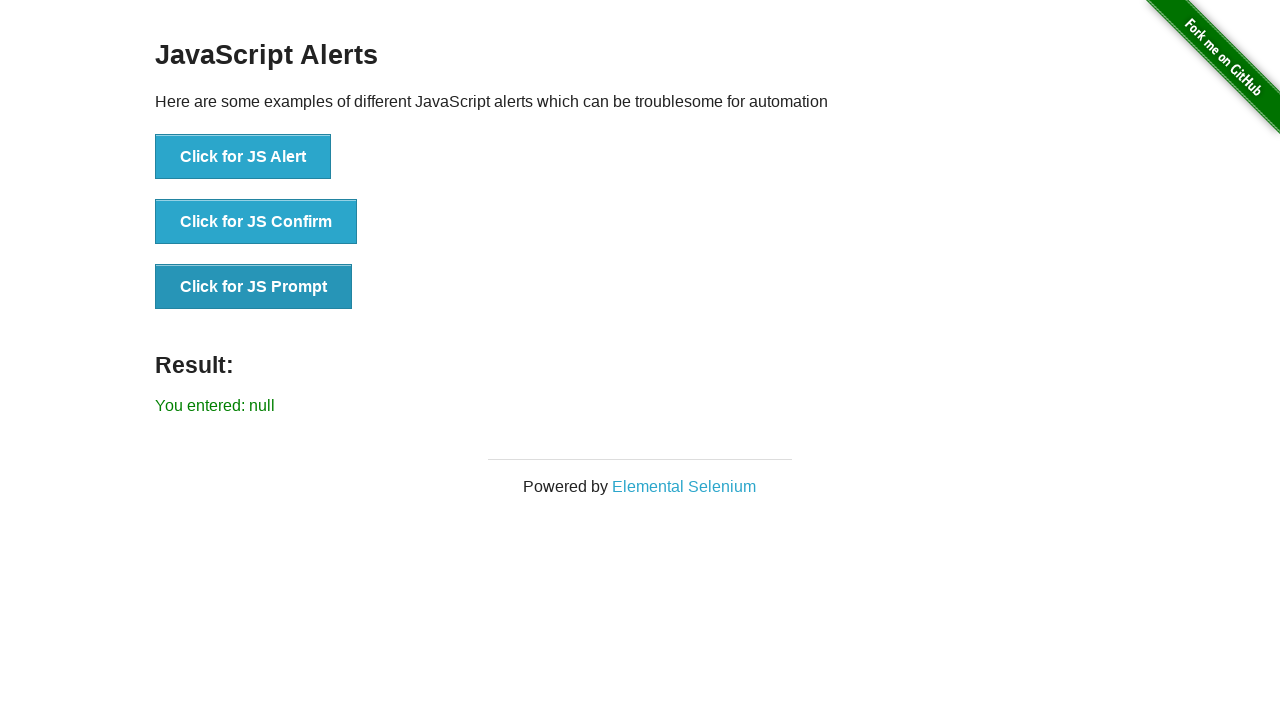

Set up dialog handler to accept prompt with text 'Alert'
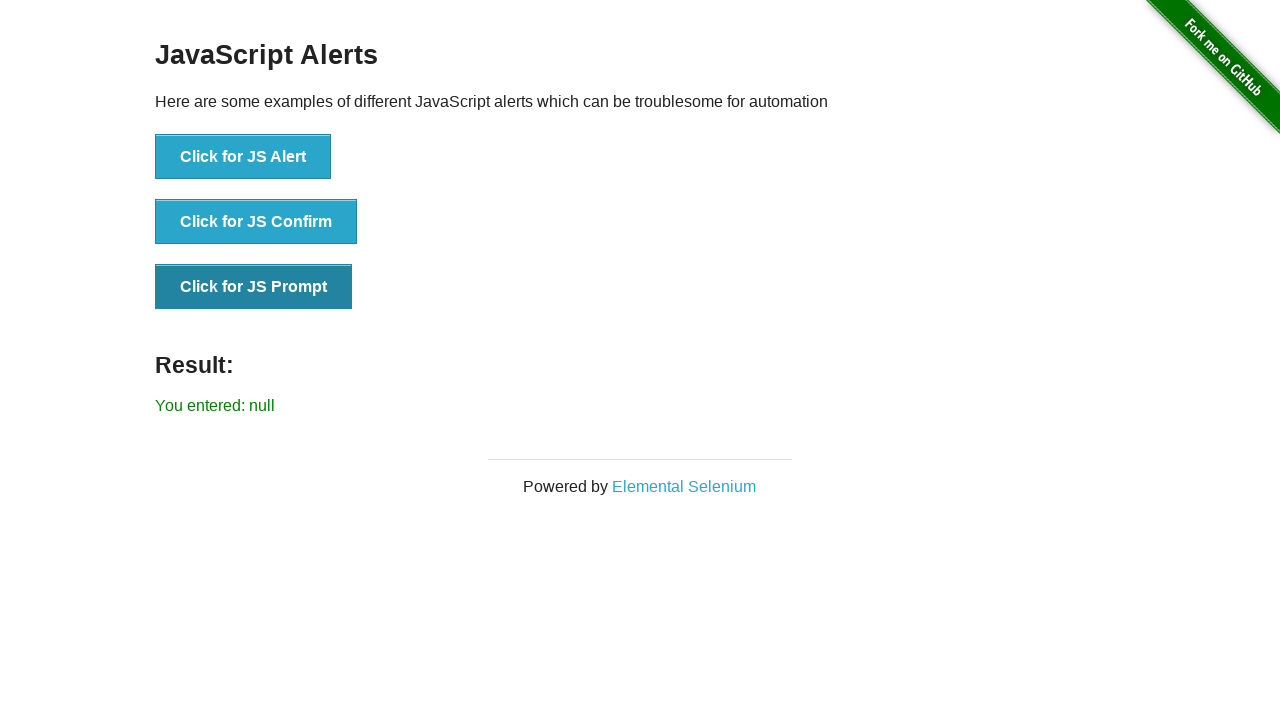

Clicked the 'Click for JS Prompt' button to trigger the prompt dialog at (254, 287) on xpath=//button[text()='Click for JS Prompt']
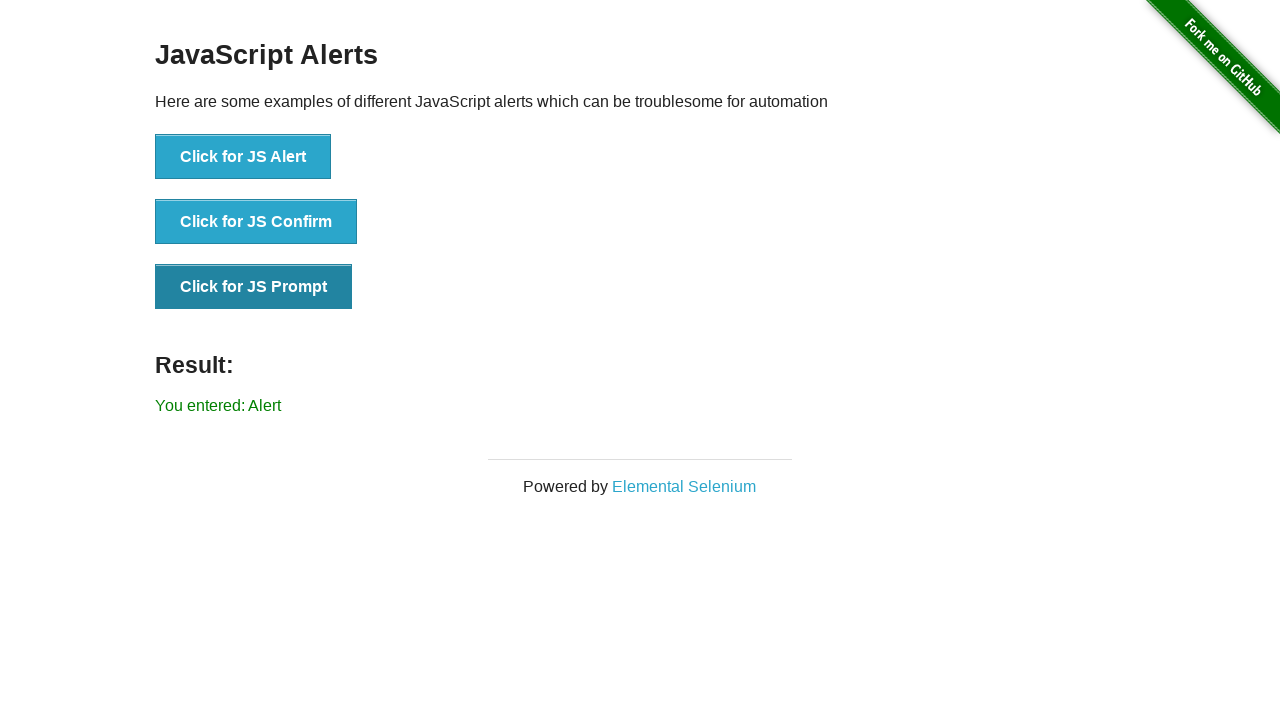

Waited 500ms for dialog to be processed
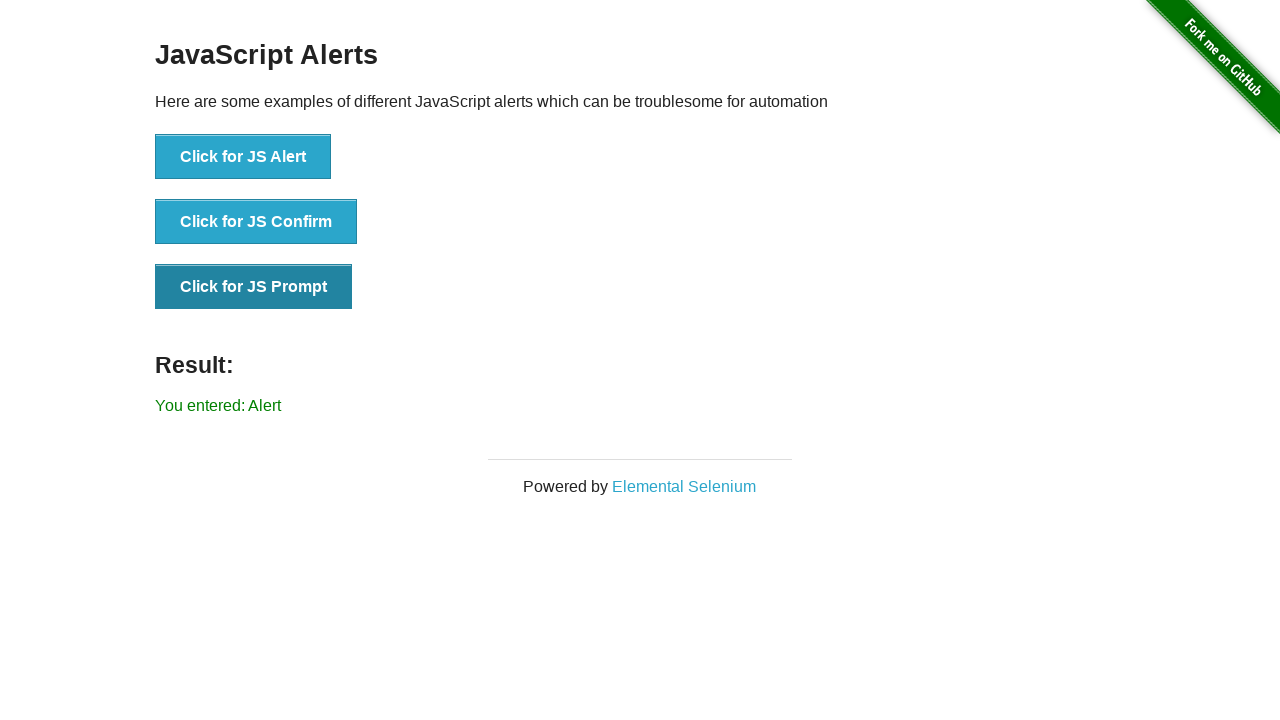

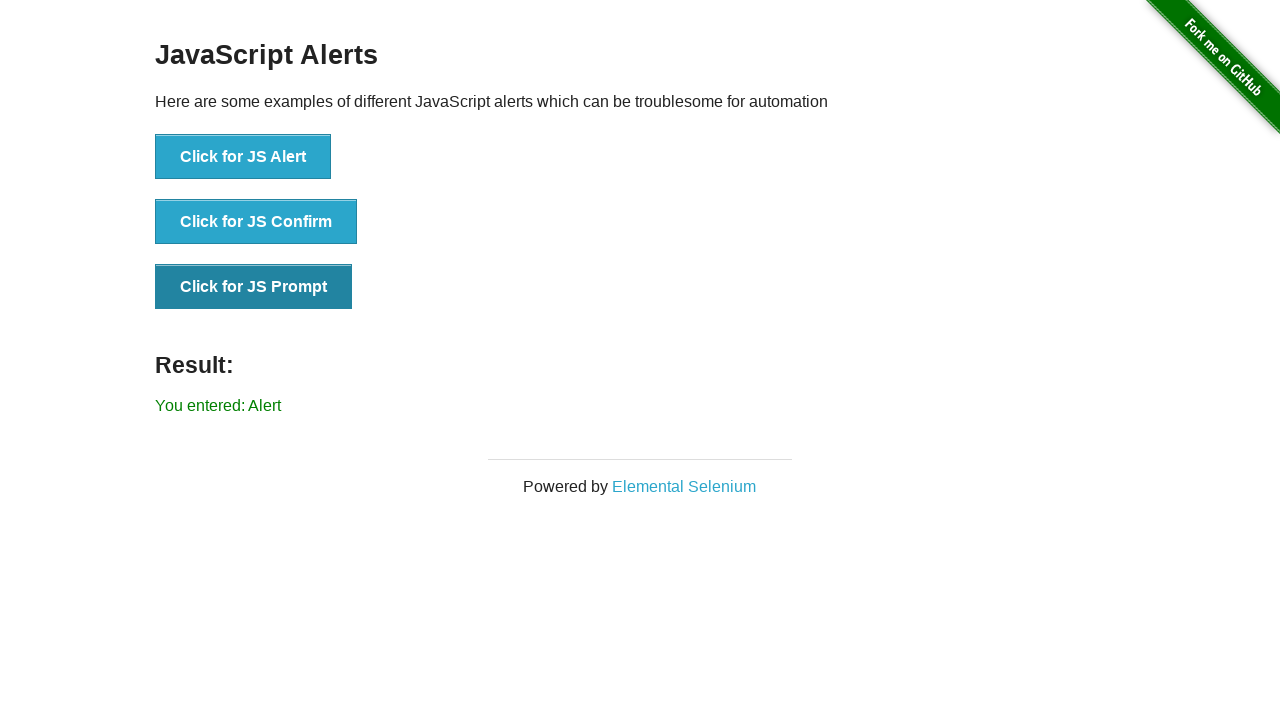